Tests a timer button interaction by clicking a button and waiting for a dynamic element to appear on a Selenium practice page

Starting URL: http://seleniumpractise.blogspot.in/2016/08/how-to-use-explicit-wait-in-selenium.html

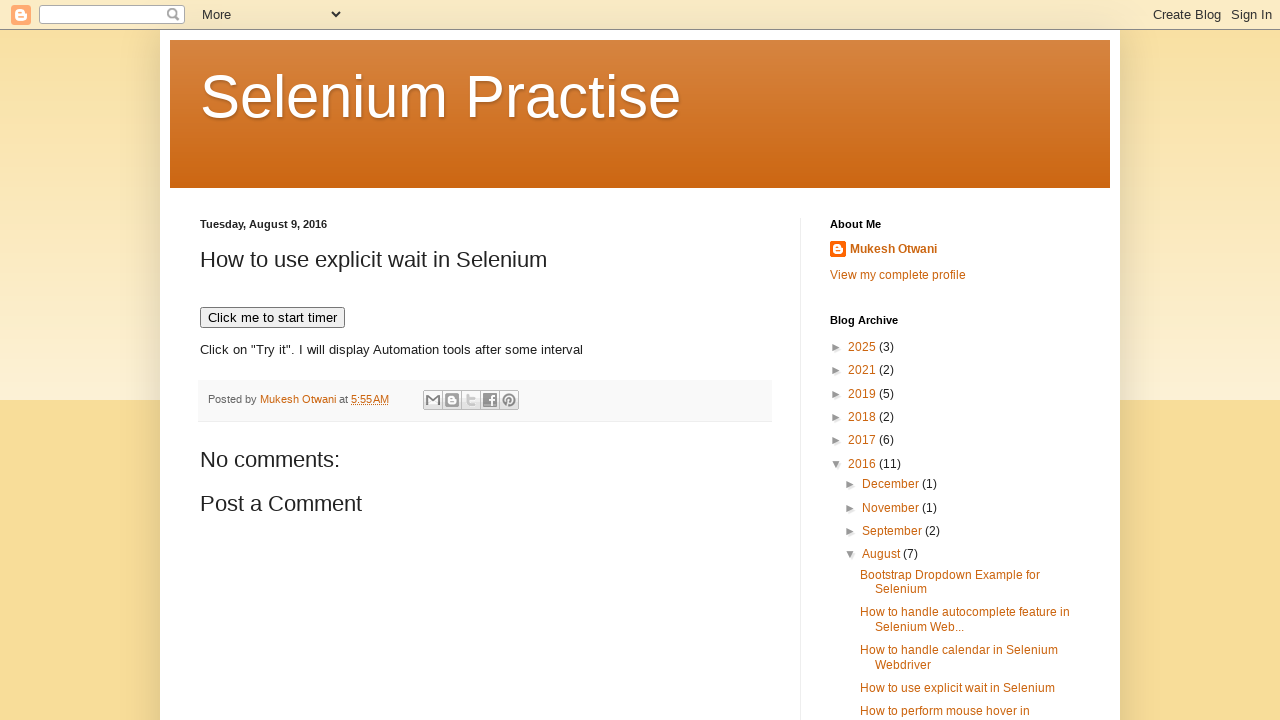

Navigated to Selenium practice page for explicit wait example
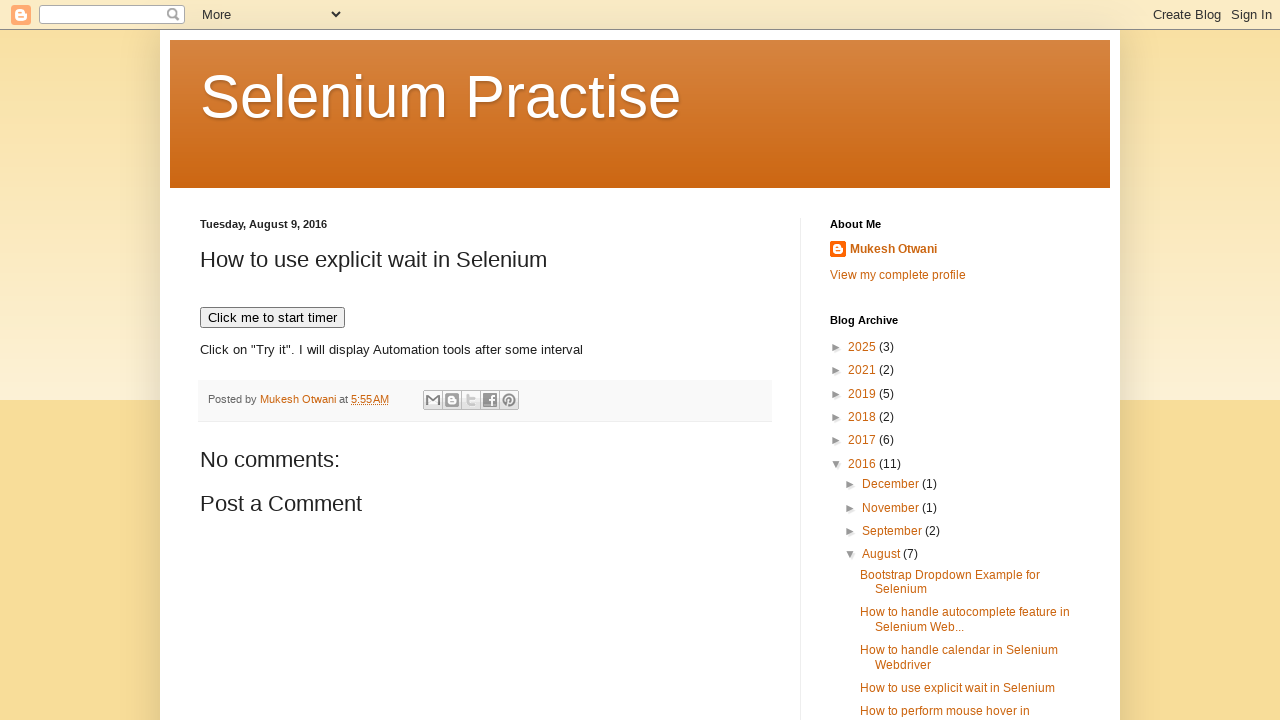

Clicked button to start timer at (272, 318) on xpath=//button[text()='Click me to start timer']
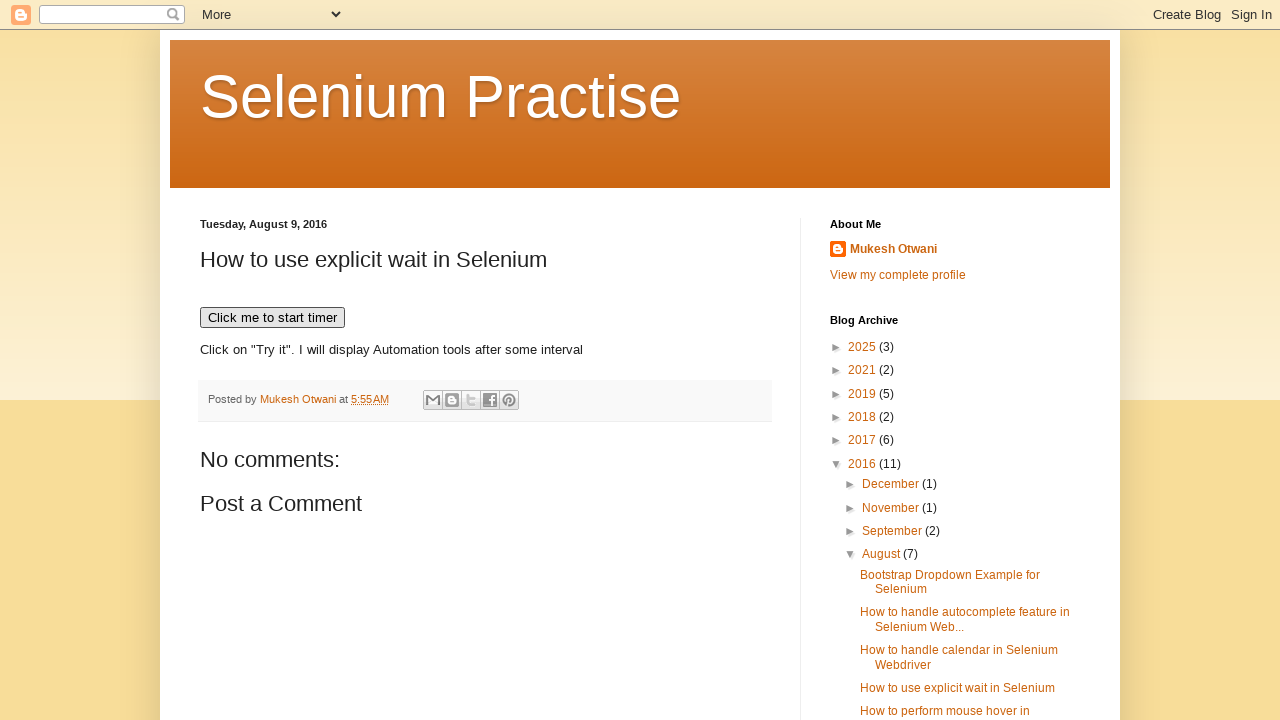

Demo element appeared after timer completed
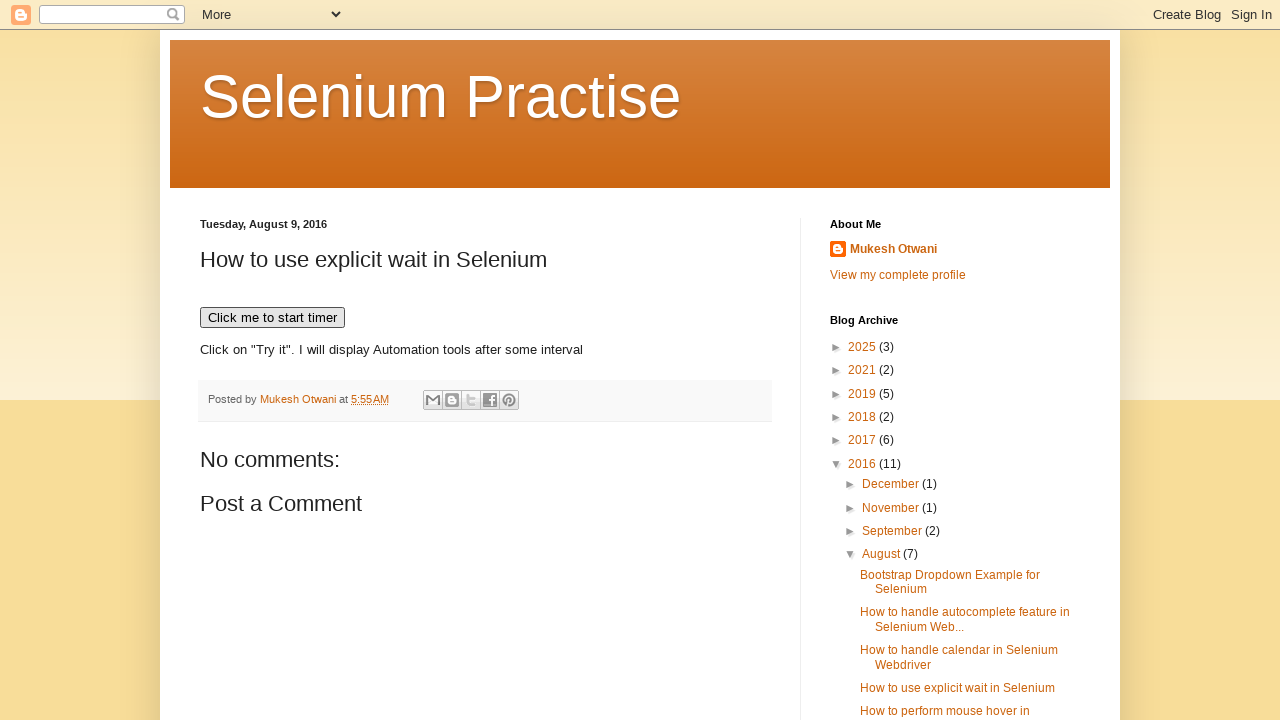

Verified demo element is visible
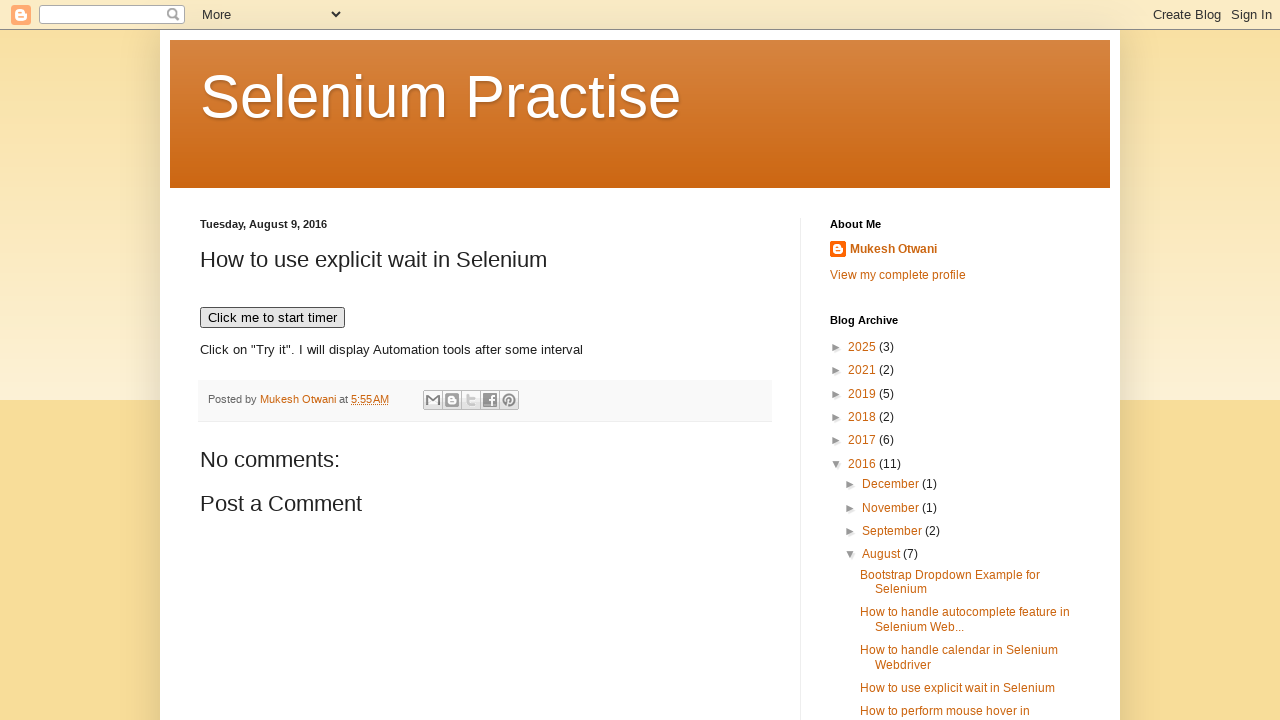

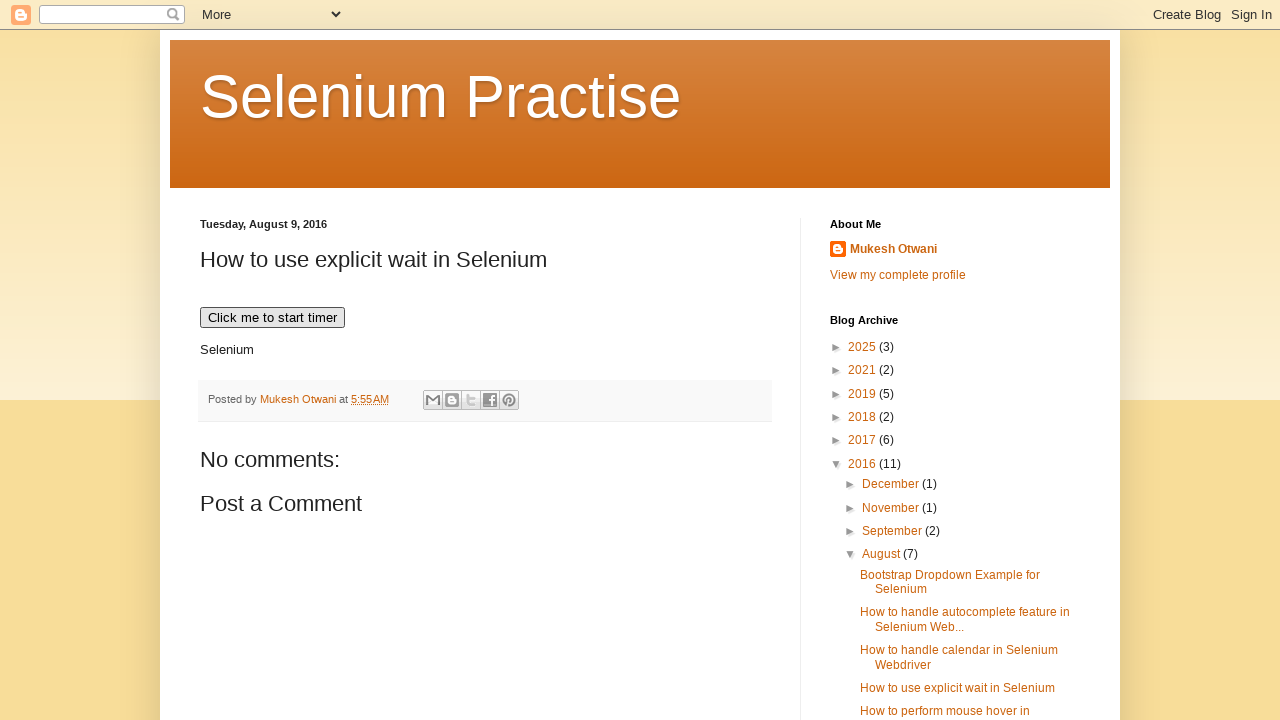